Tests radio button selection by clicking multiple buttons to verify only one can be selected

Starting URL: https://letcode.in/radio

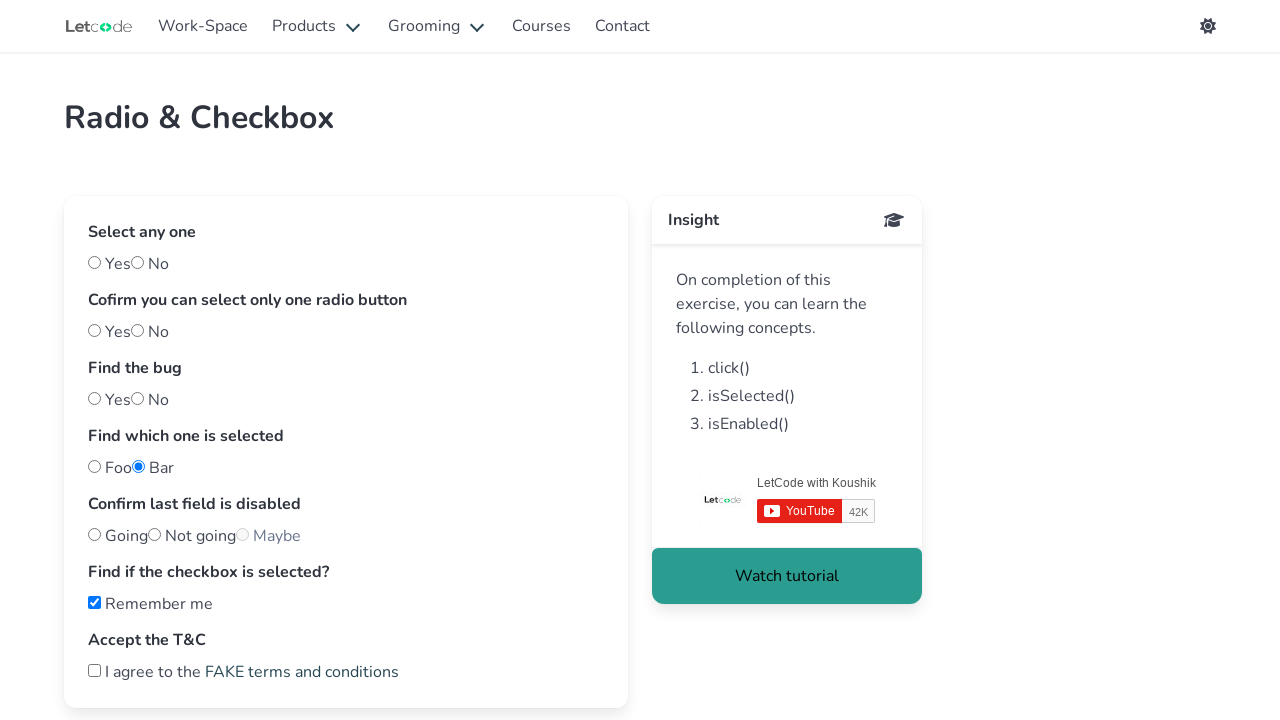

Clicked the first radio button at (94, 330) on #one
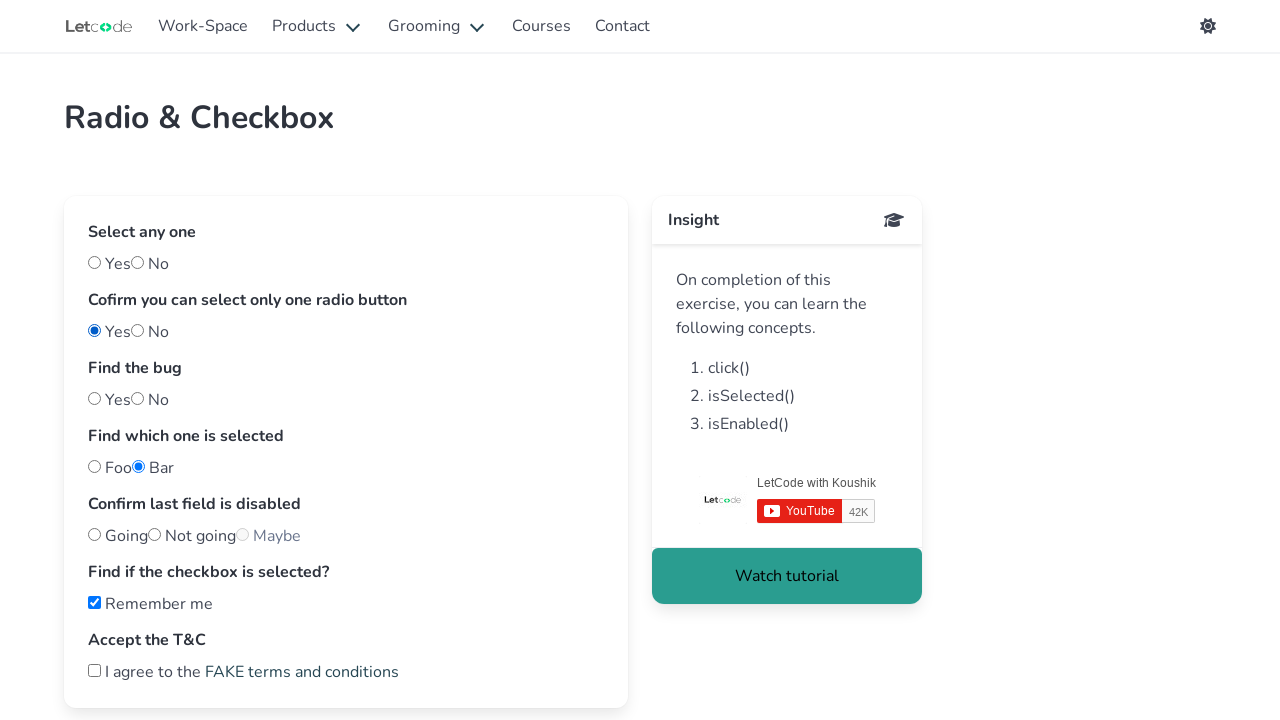

Clicked another radio button to verify only one can be selected at (94, 262) on #yes
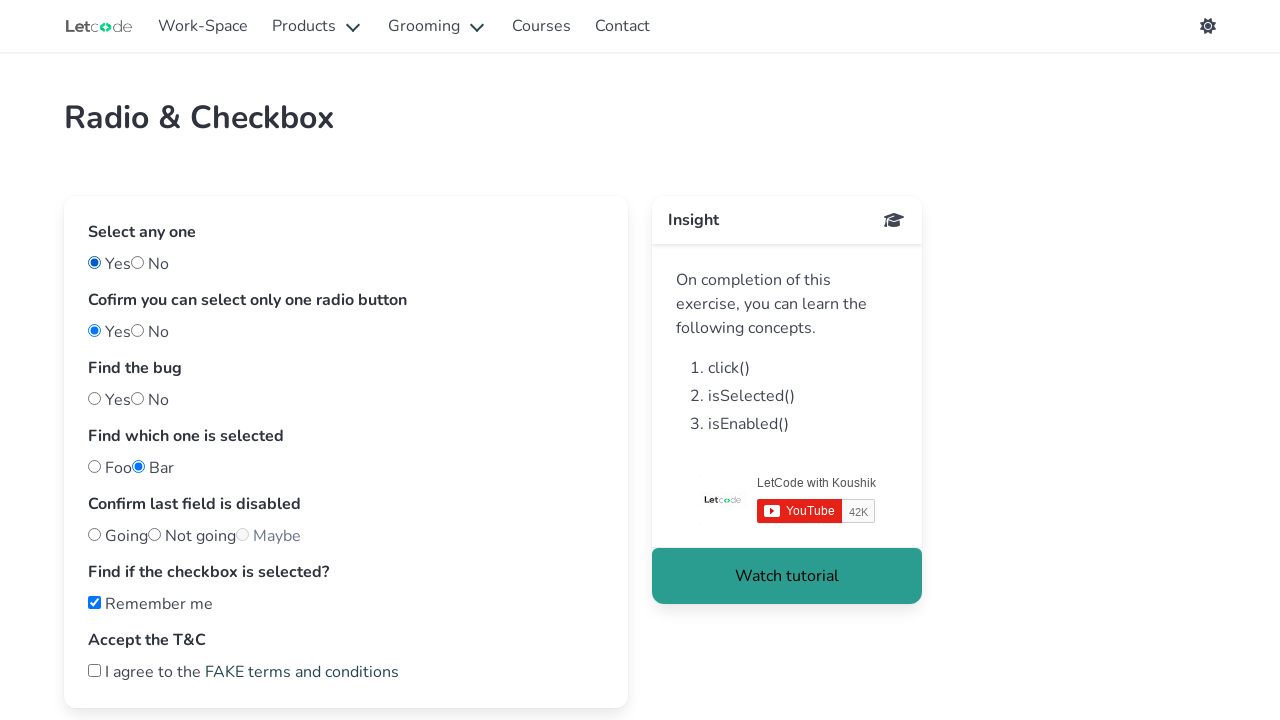

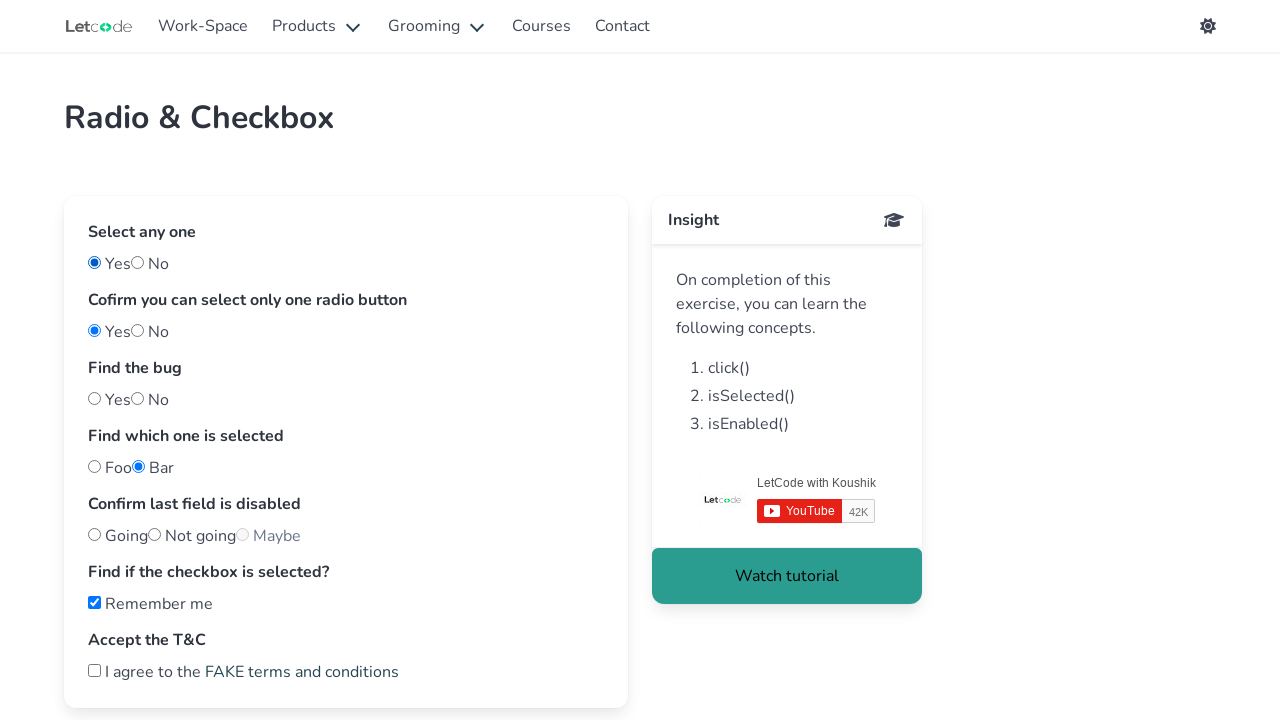